Tests the pagination feature by navigating through all pages using the next button until all table data is collected

Starting URL: https://rahulshettyacademy.com/seleniumPractise/#/

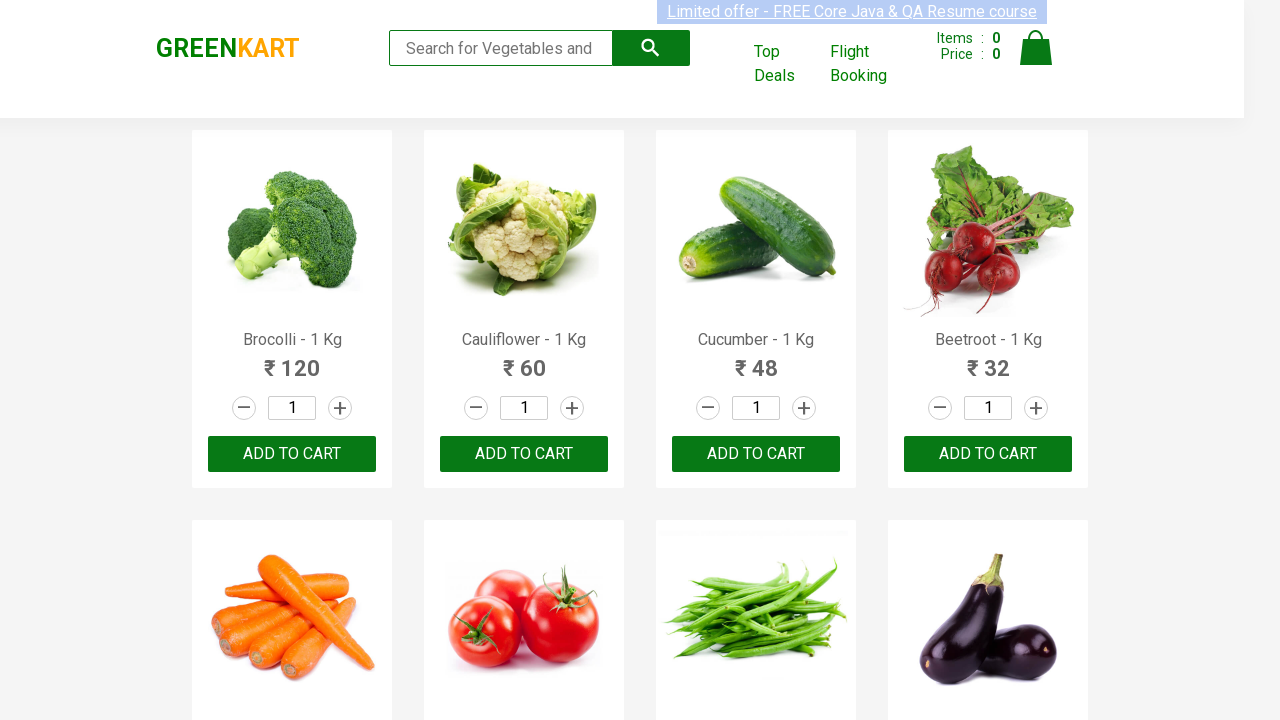

Clicked on offers table link at (787, 64) on a[href='#/offers']
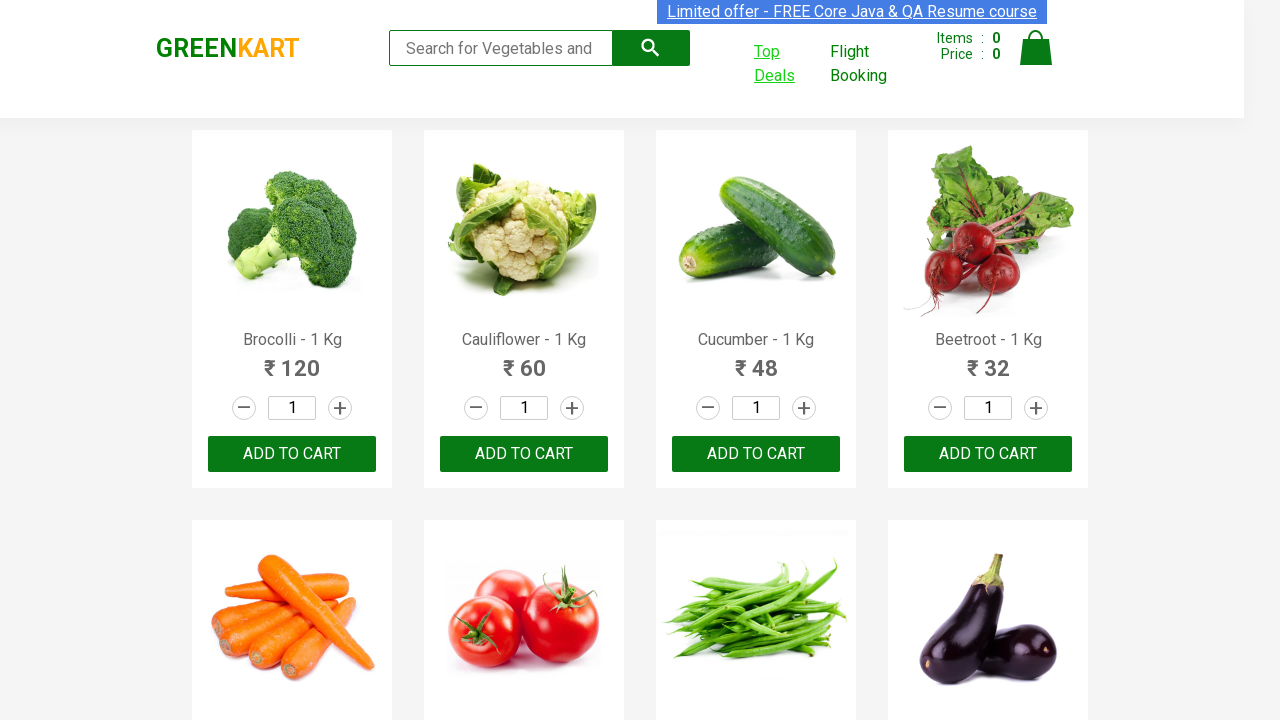

Waited for table to load in new page
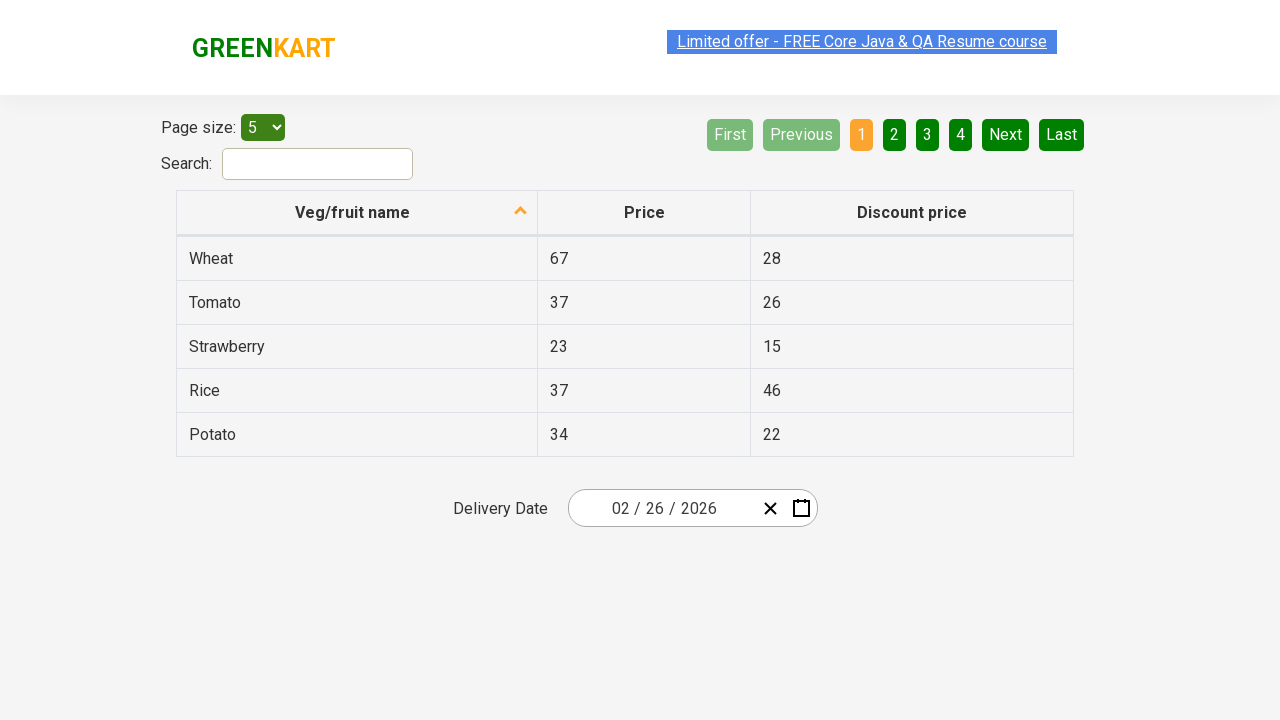

Clicked next button to navigate to next page at (1006, 134) on a[aria-label='Next']
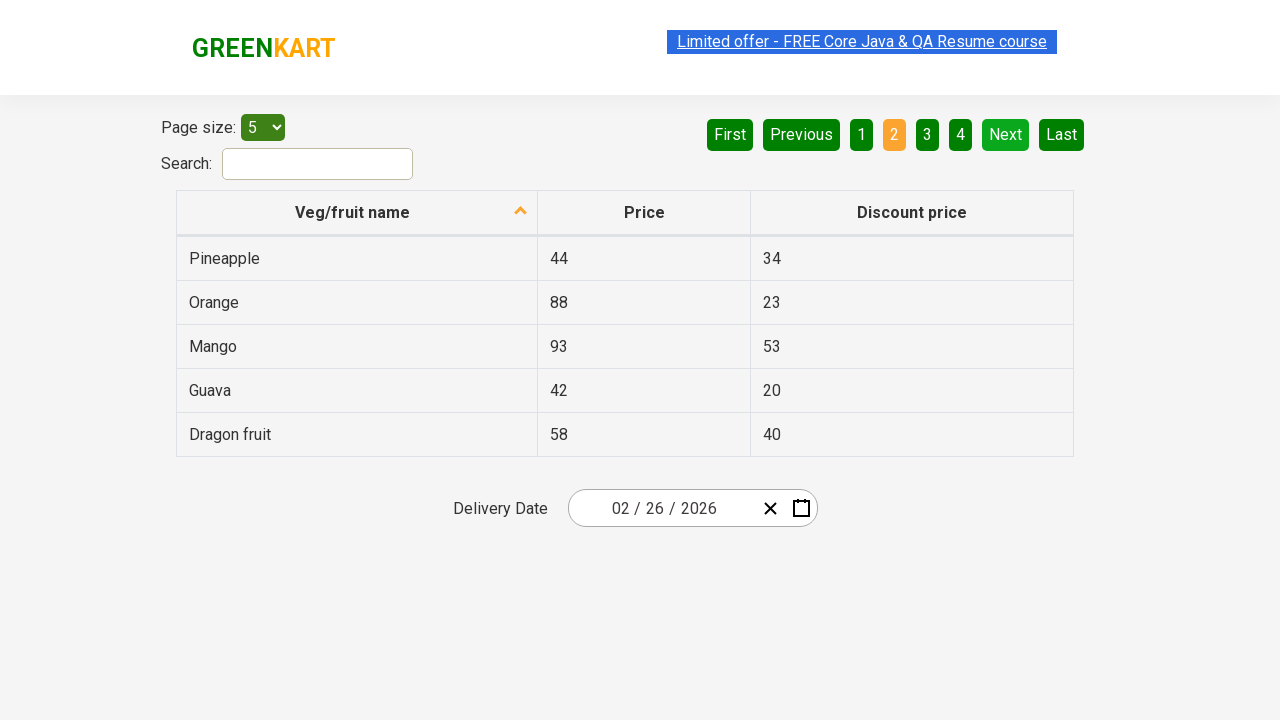

Waited for next page table to load
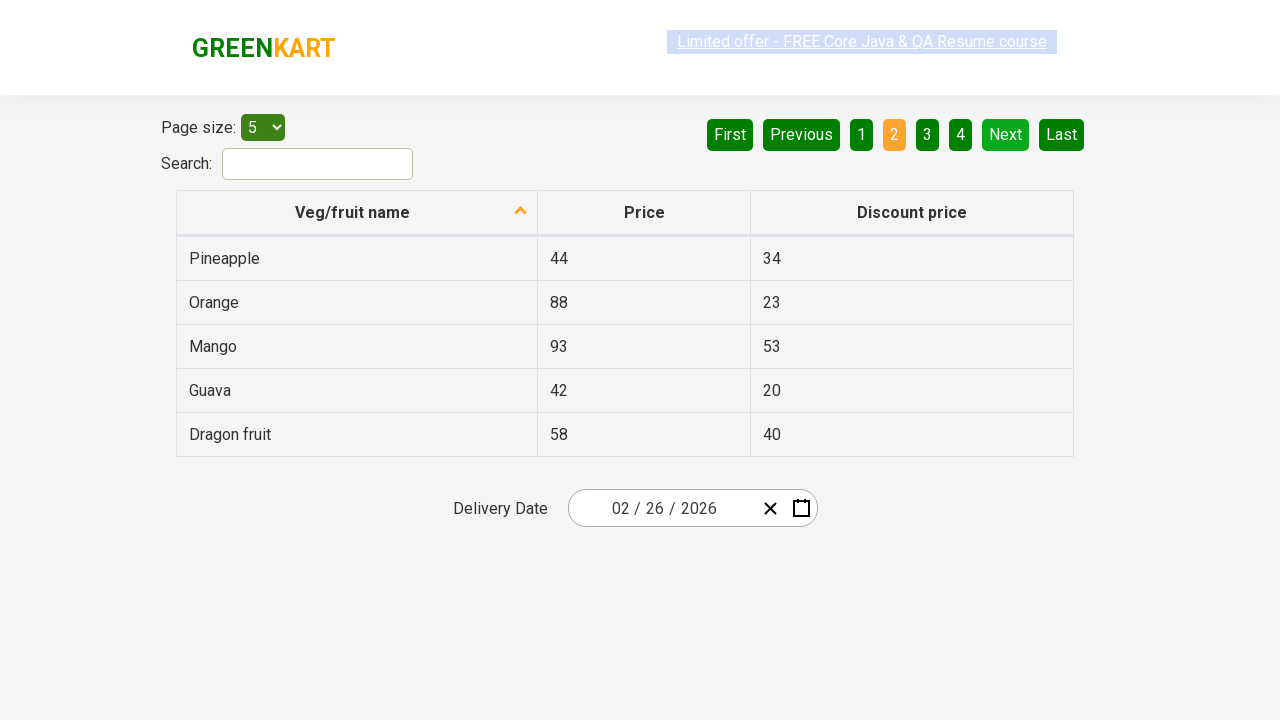

Clicked next button to navigate to next page at (1006, 134) on a[aria-label='Next']
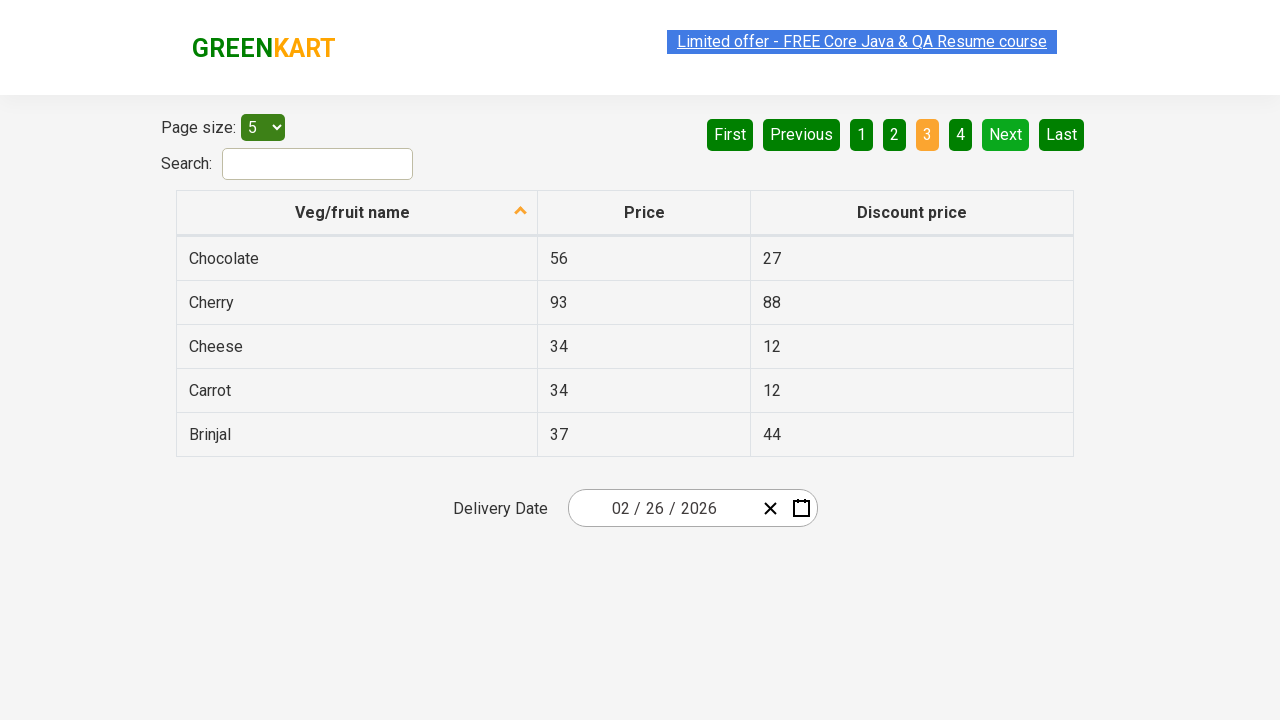

Waited for next page table to load
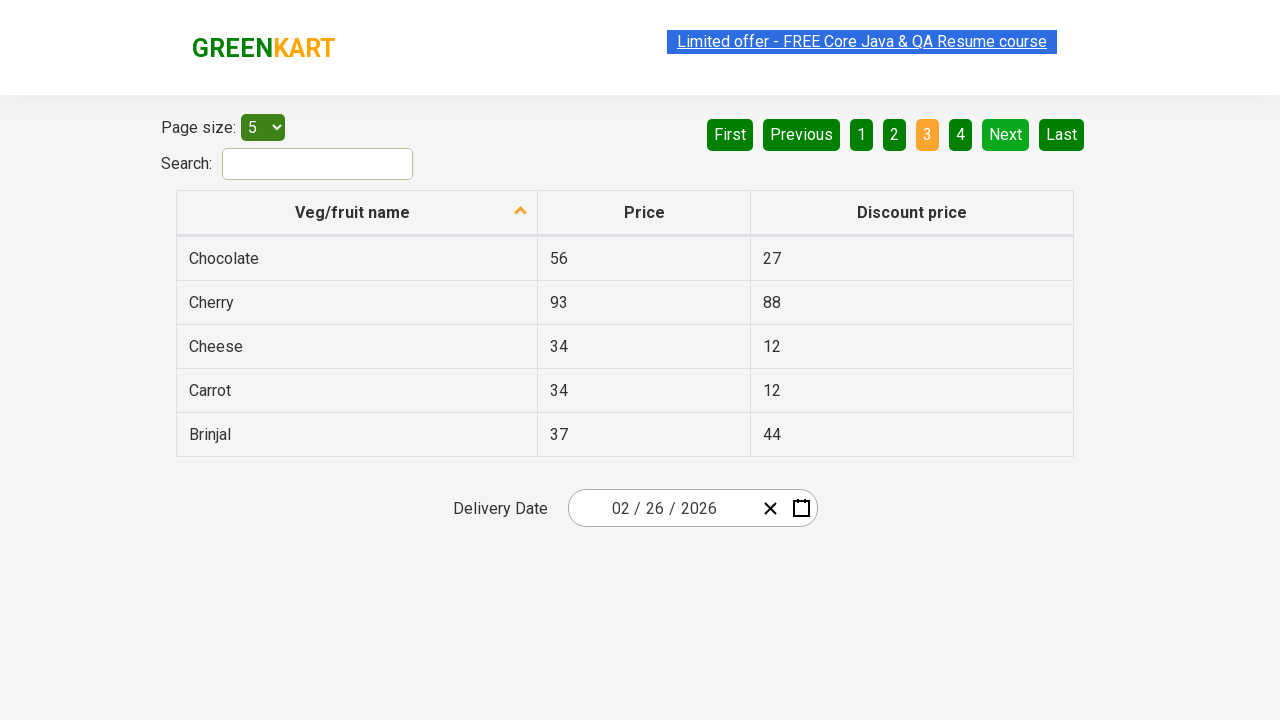

Clicked next button to navigate to next page at (1006, 134) on a[aria-label='Next']
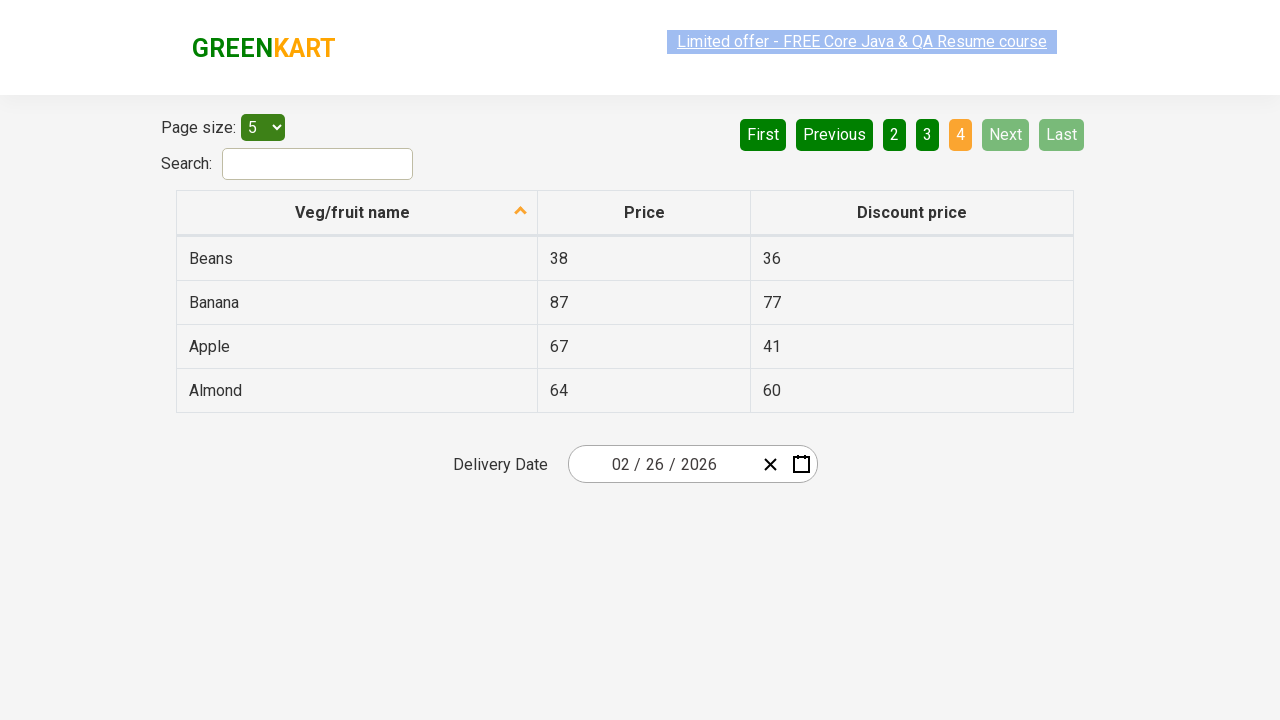

Waited for next page table to load
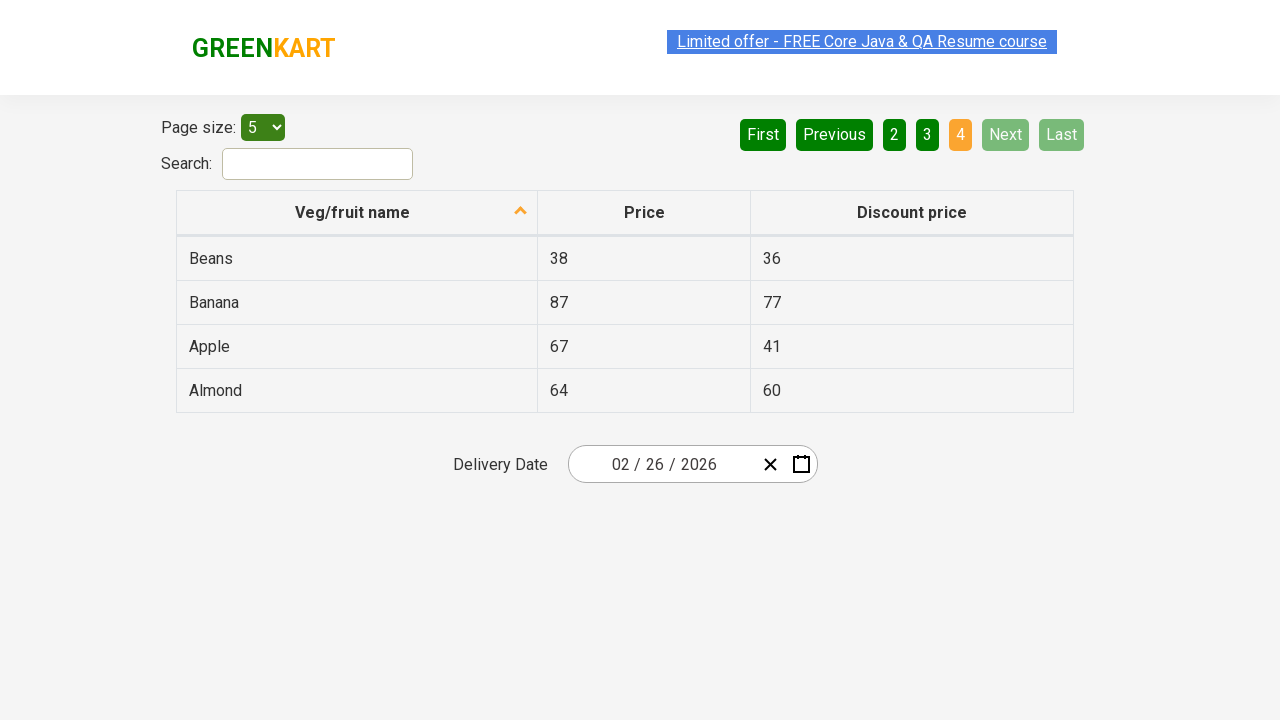

Reached the last page - next button is disabled
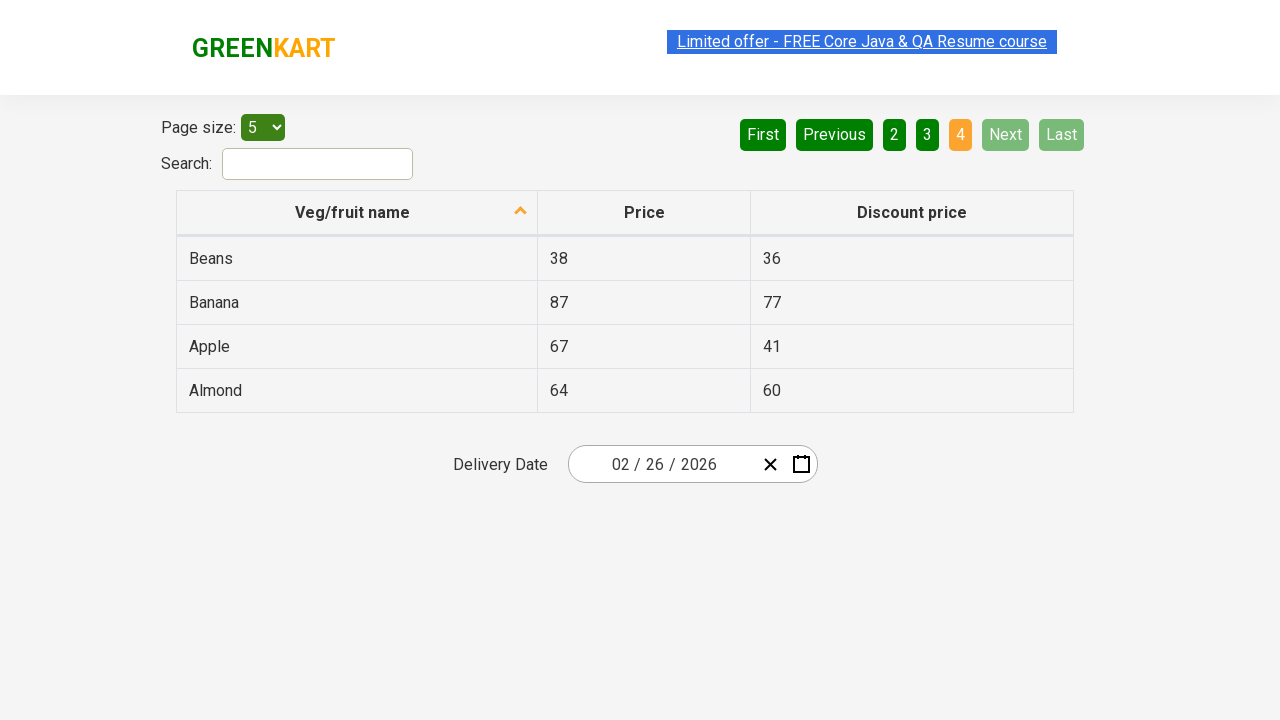

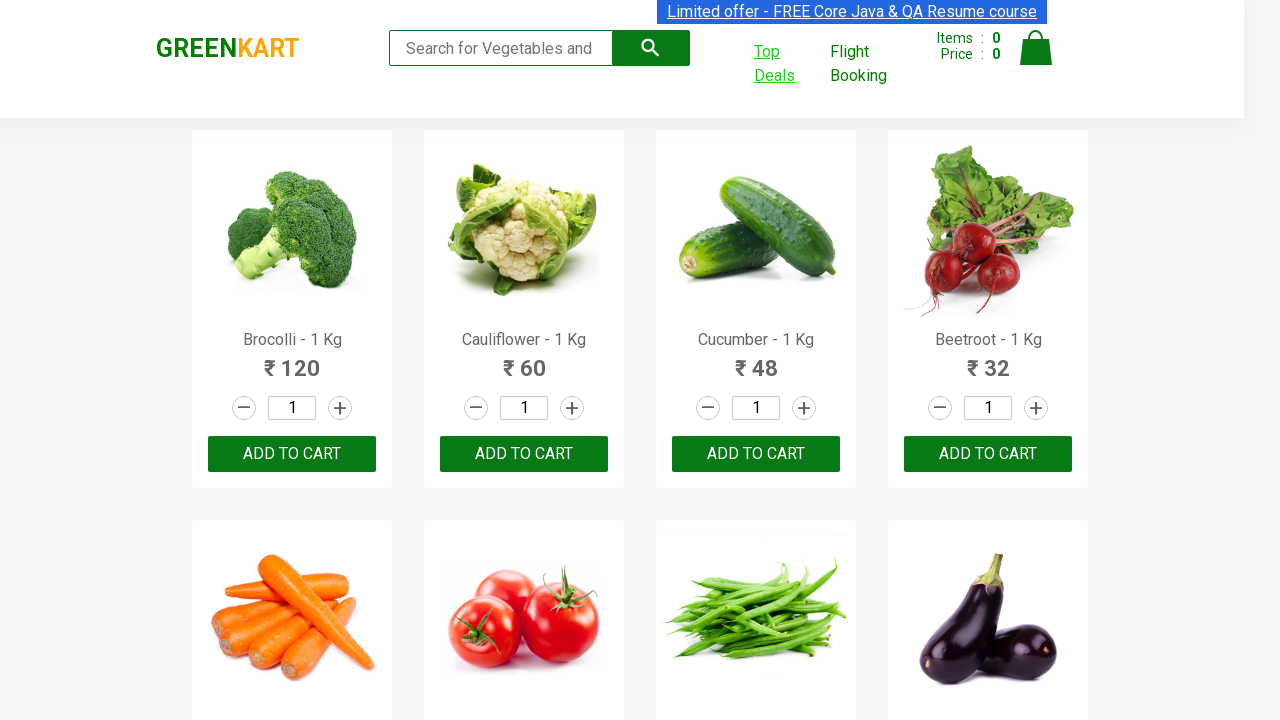